Tests that the complete all checkbox state updates when individual items are toggled

Starting URL: https://demo.playwright.dev/todomvc

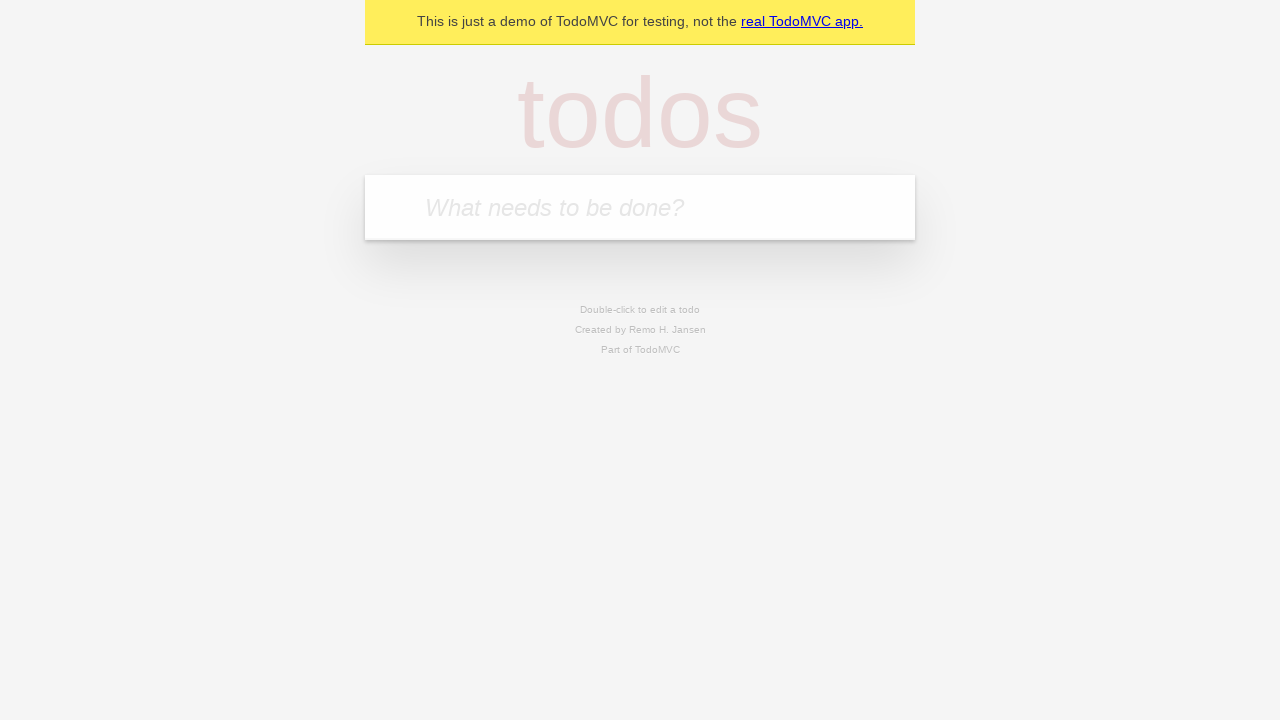

Filled todo input with 'buy some cheese' on internal:attr=[placeholder="What needs to be done?"i]
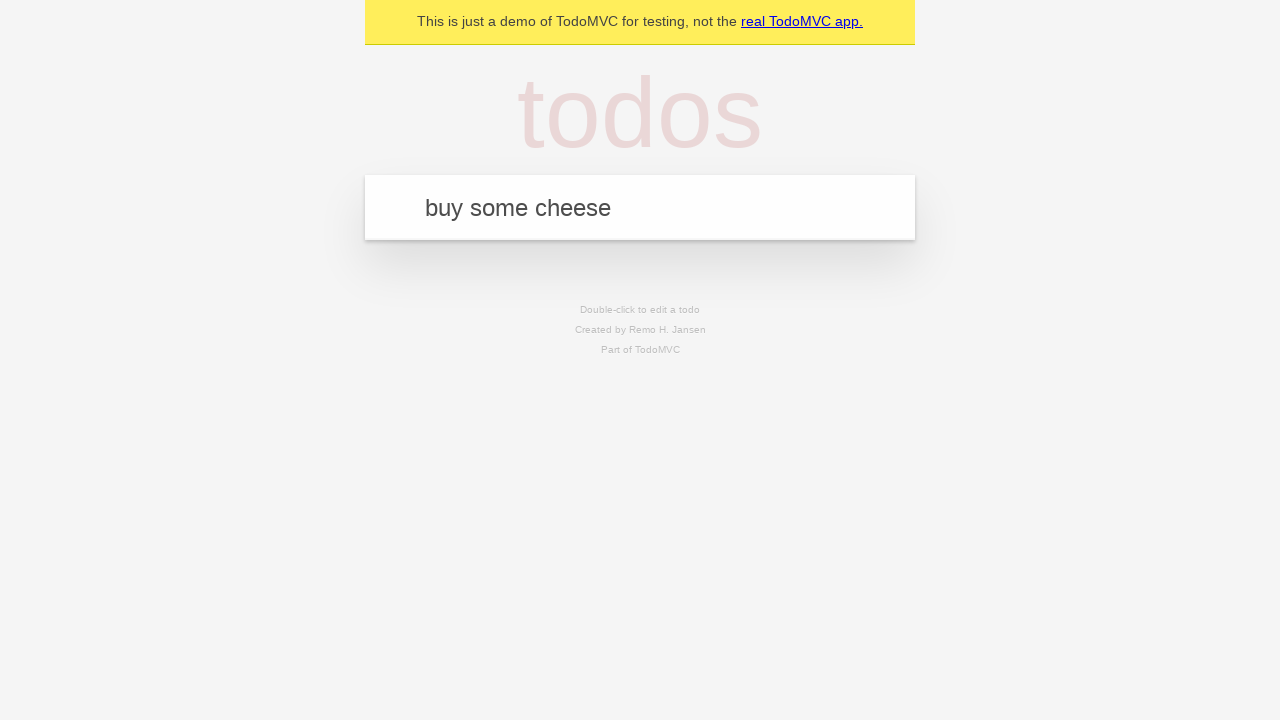

Pressed Enter to create todo 'buy some cheese' on internal:attr=[placeholder="What needs to be done?"i]
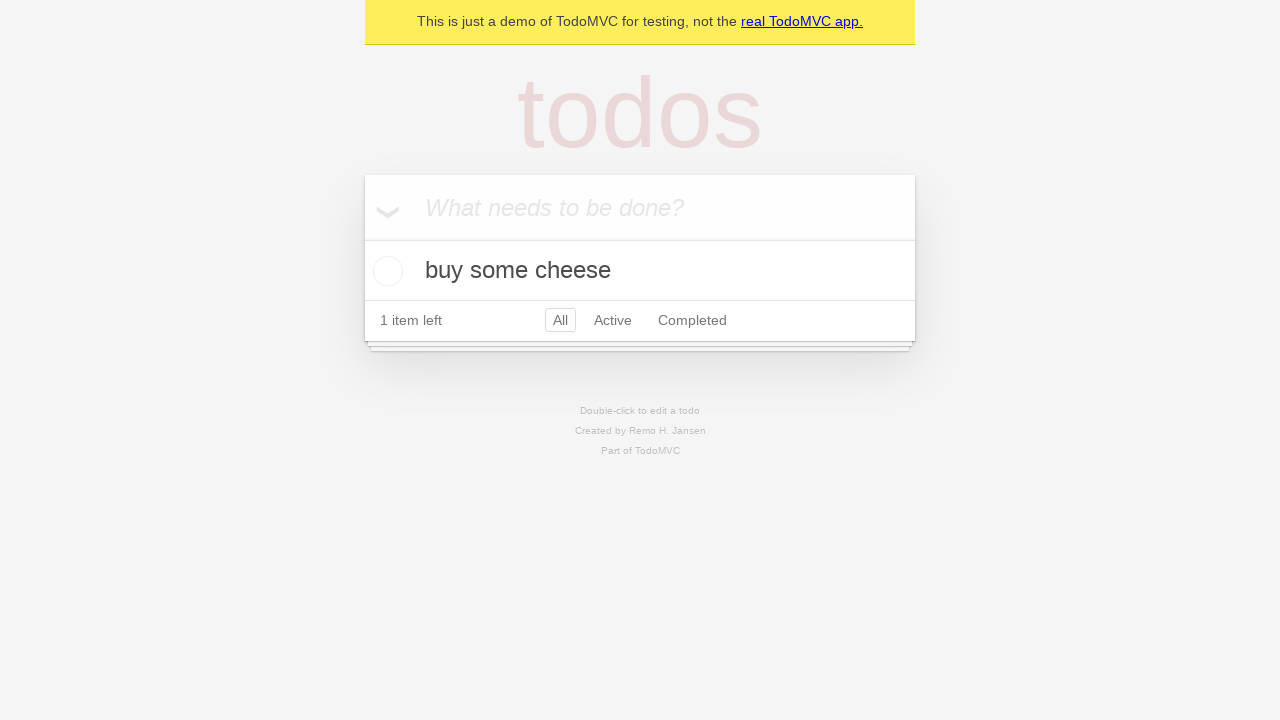

Filled todo input with 'feed the cat' on internal:attr=[placeholder="What needs to be done?"i]
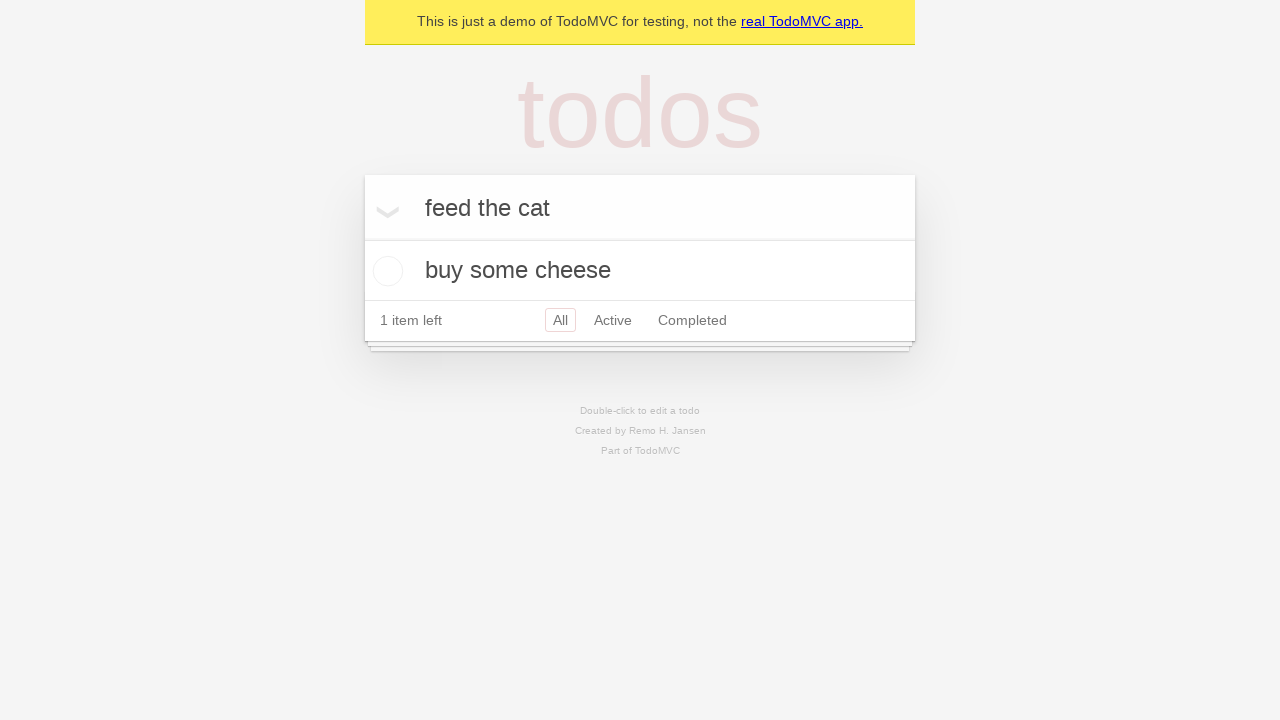

Pressed Enter to create todo 'feed the cat' on internal:attr=[placeholder="What needs to be done?"i]
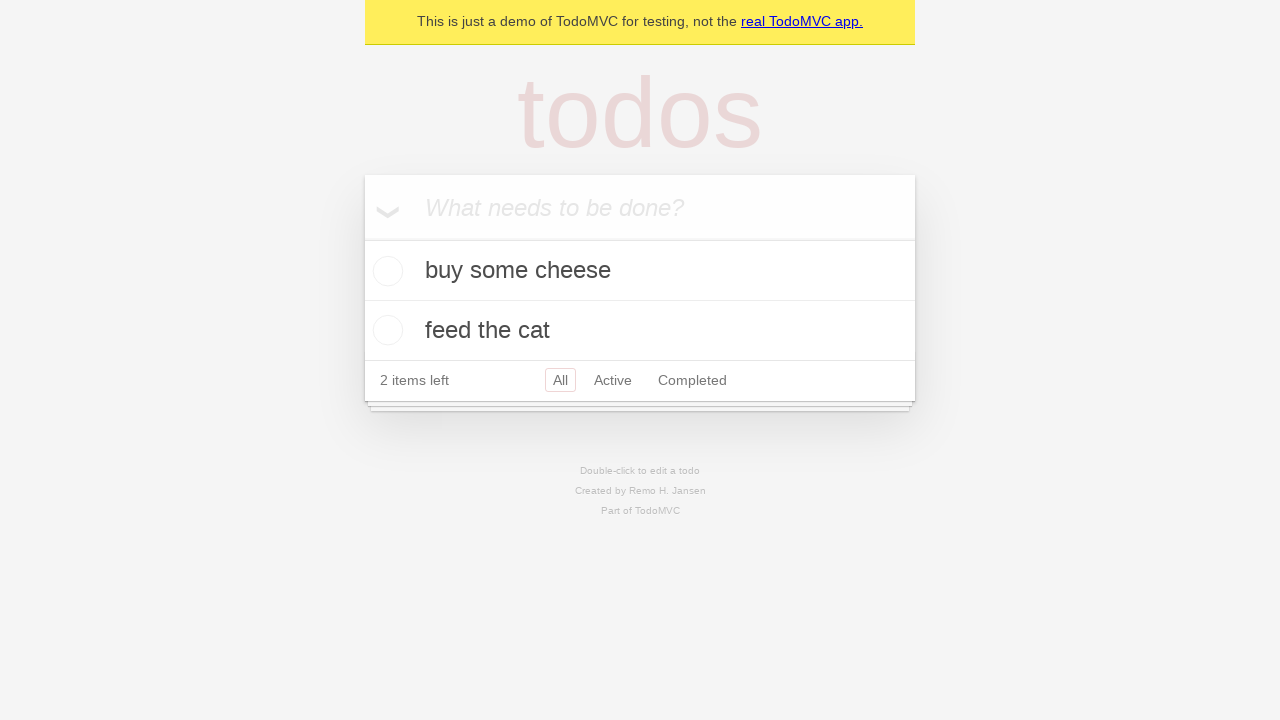

Filled todo input with 'book a doctors appointment' on internal:attr=[placeholder="What needs to be done?"i]
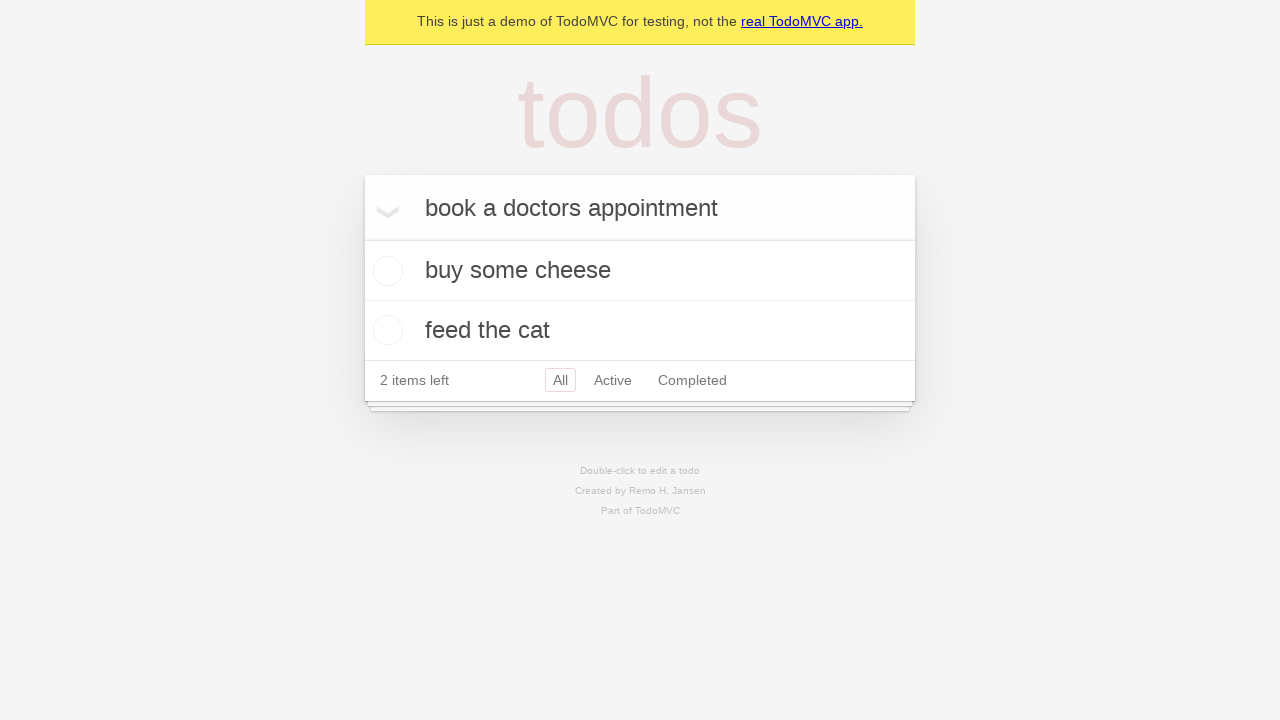

Pressed Enter to create todo 'book a doctors appointment' on internal:attr=[placeholder="What needs to be done?"i]
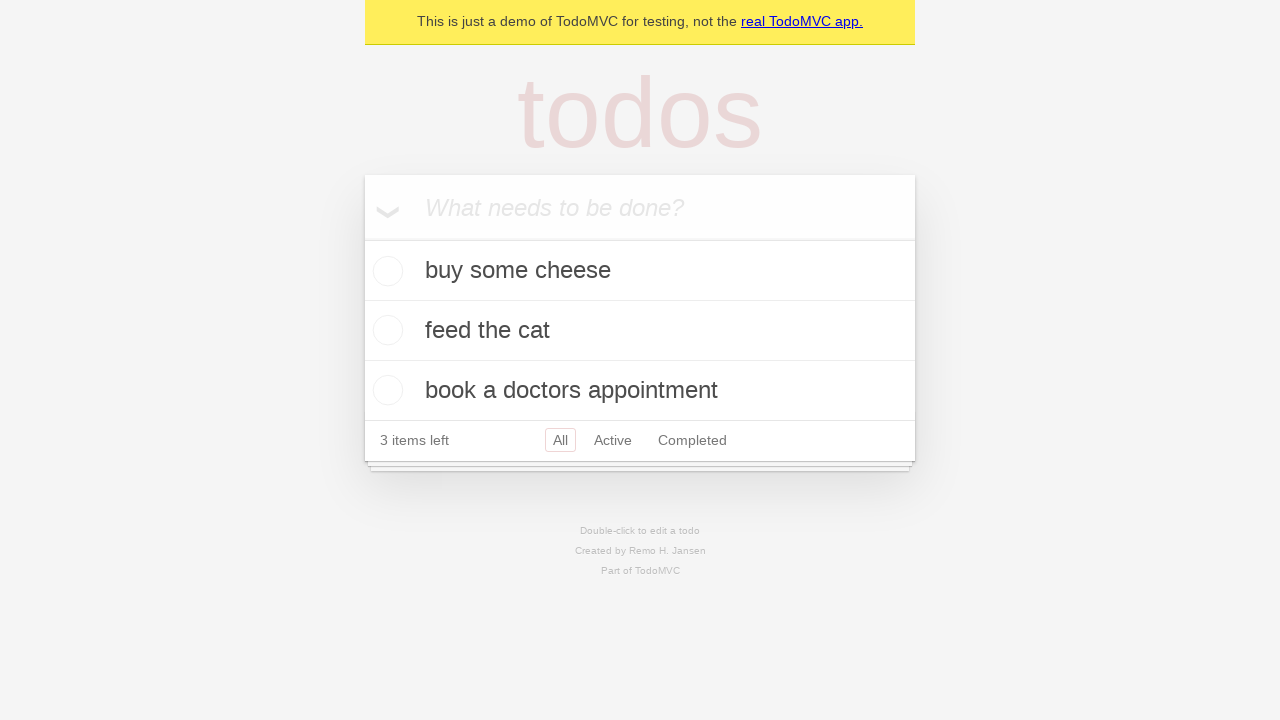

Checked 'Mark all as complete' checkbox at (362, 238) on internal:label="Mark all as complete"i
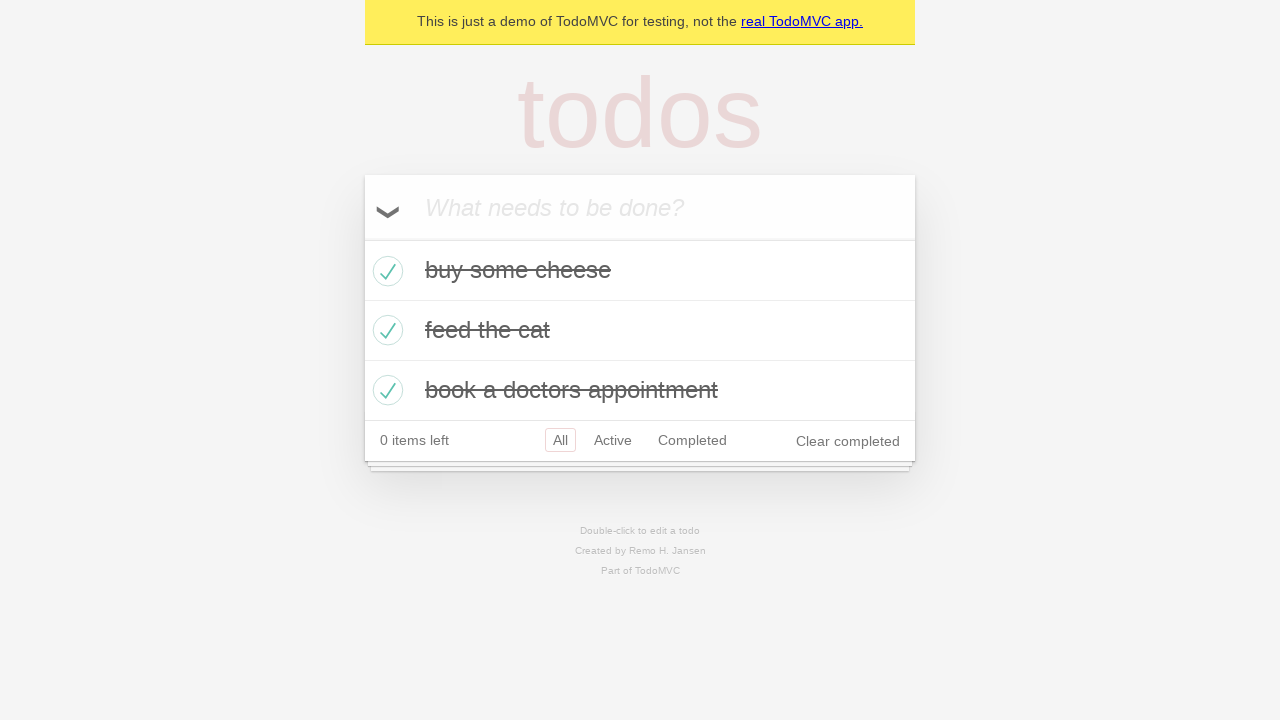

Unchecked first todo item at (385, 271) on internal:testid=[data-testid="todo-item"s] >> nth=0 >> internal:role=checkbox
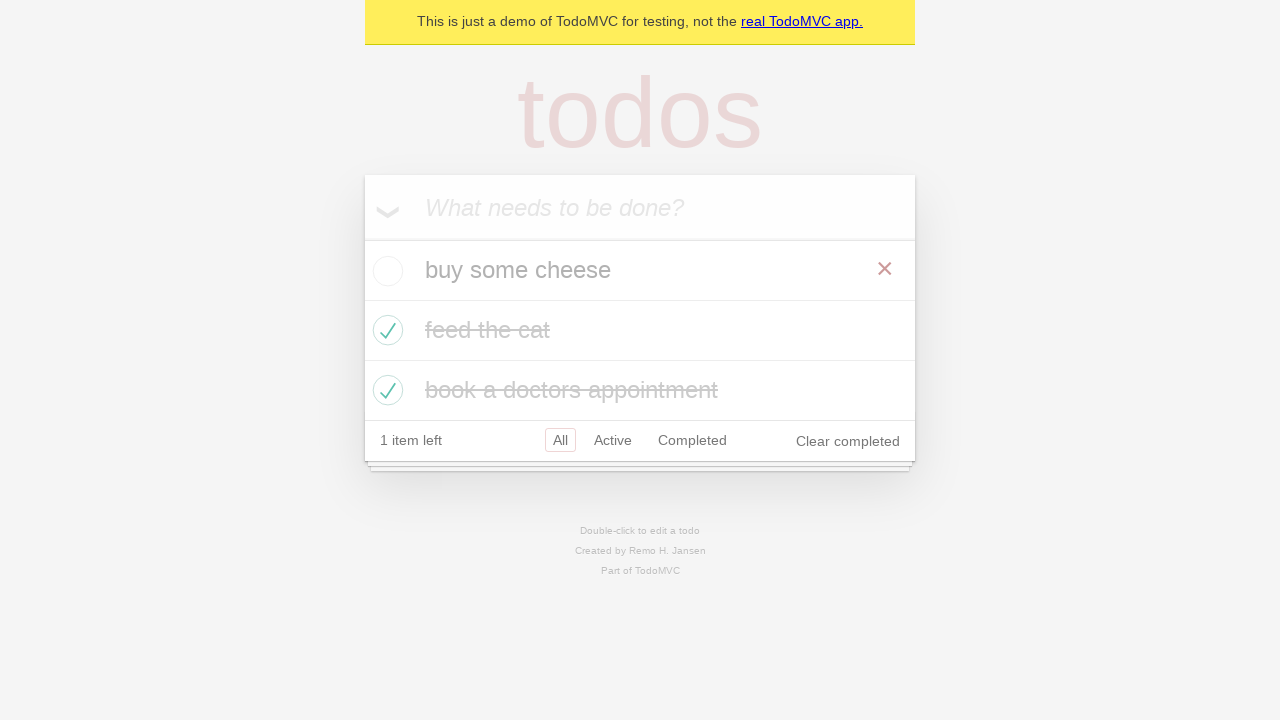

Checked first todo item again at (385, 271) on internal:testid=[data-testid="todo-item"s] >> nth=0 >> internal:role=checkbox
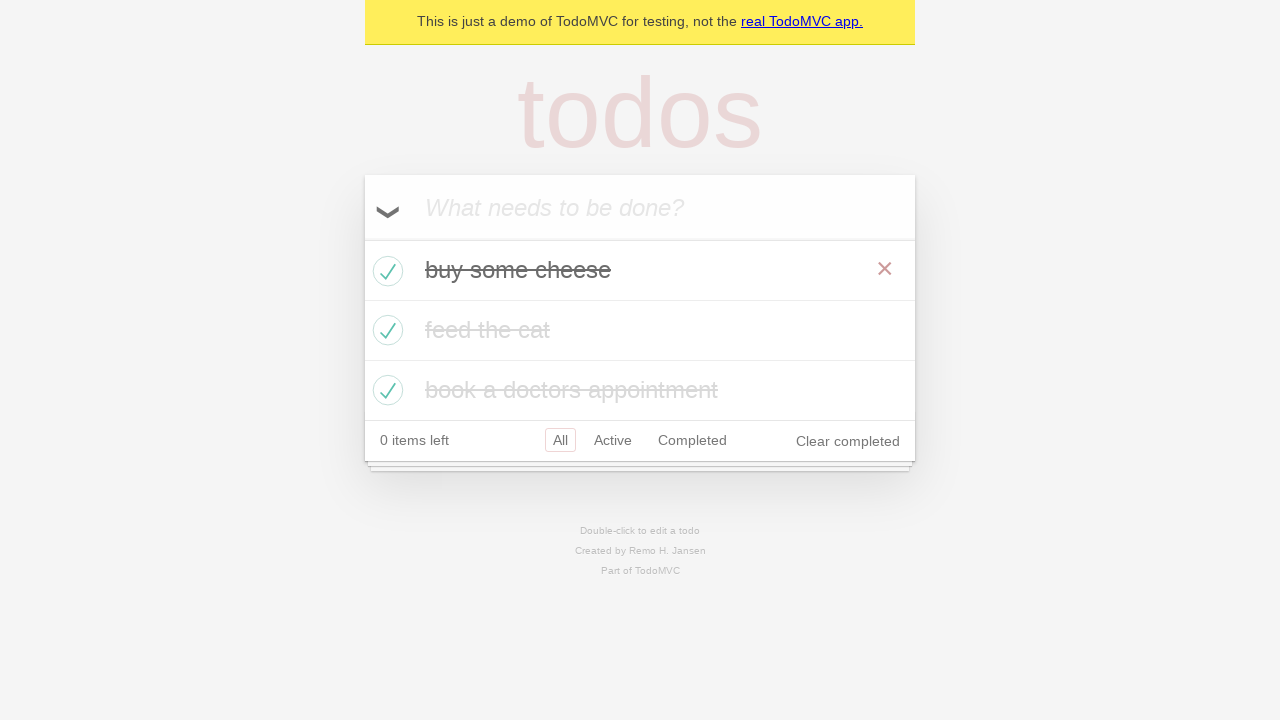

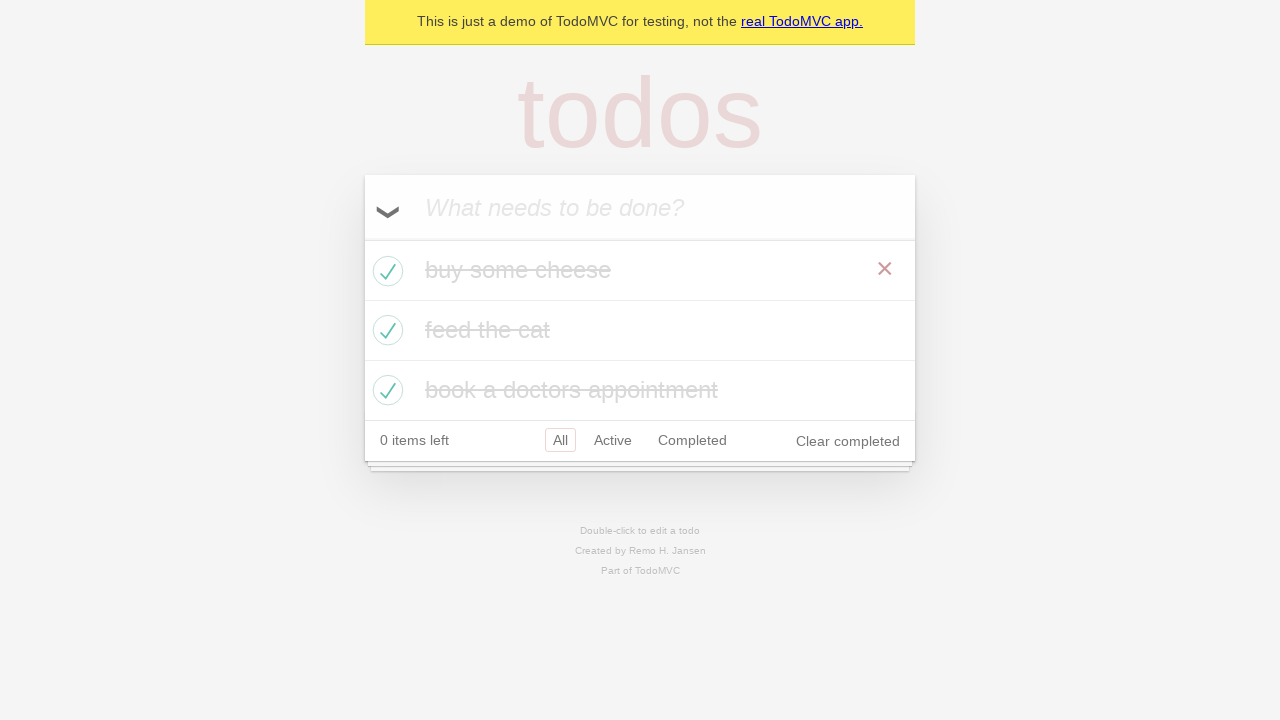